Tests range slider by pressing arrow keys to increment its value

Starting URL: https://www.selenium.dev/selenium/web/web-form.html

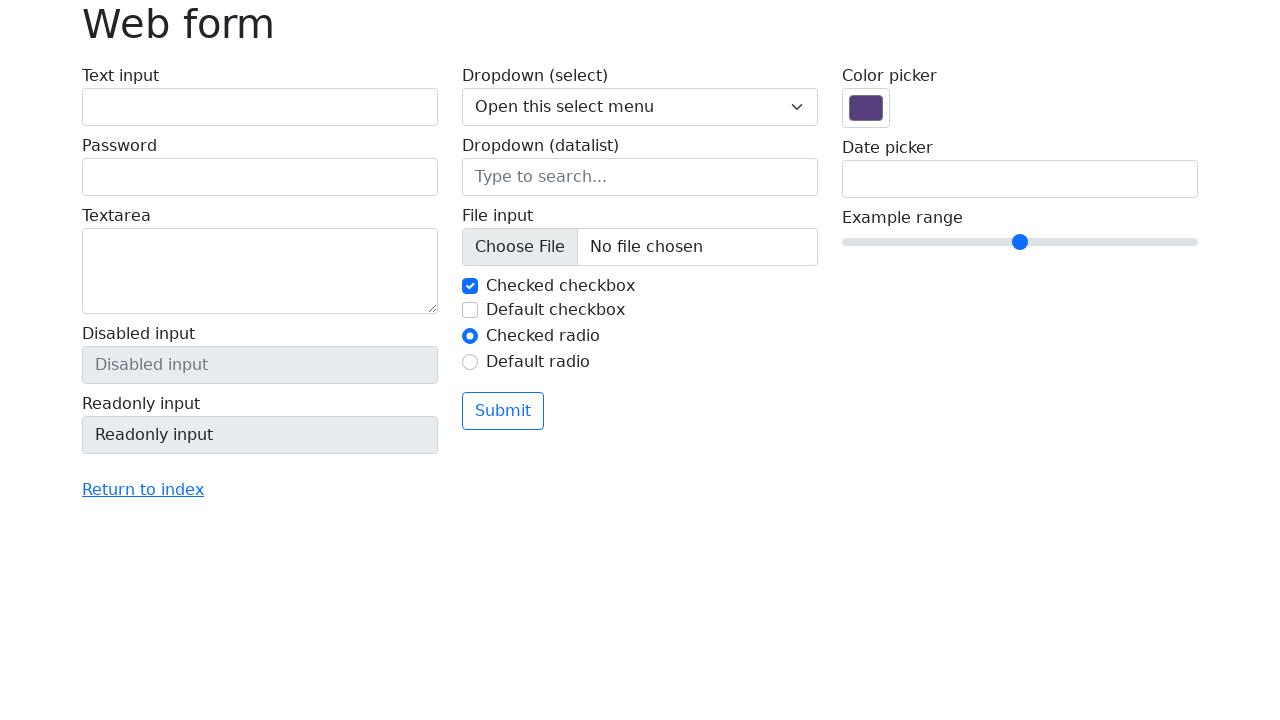

Navigated to Selenium web form page
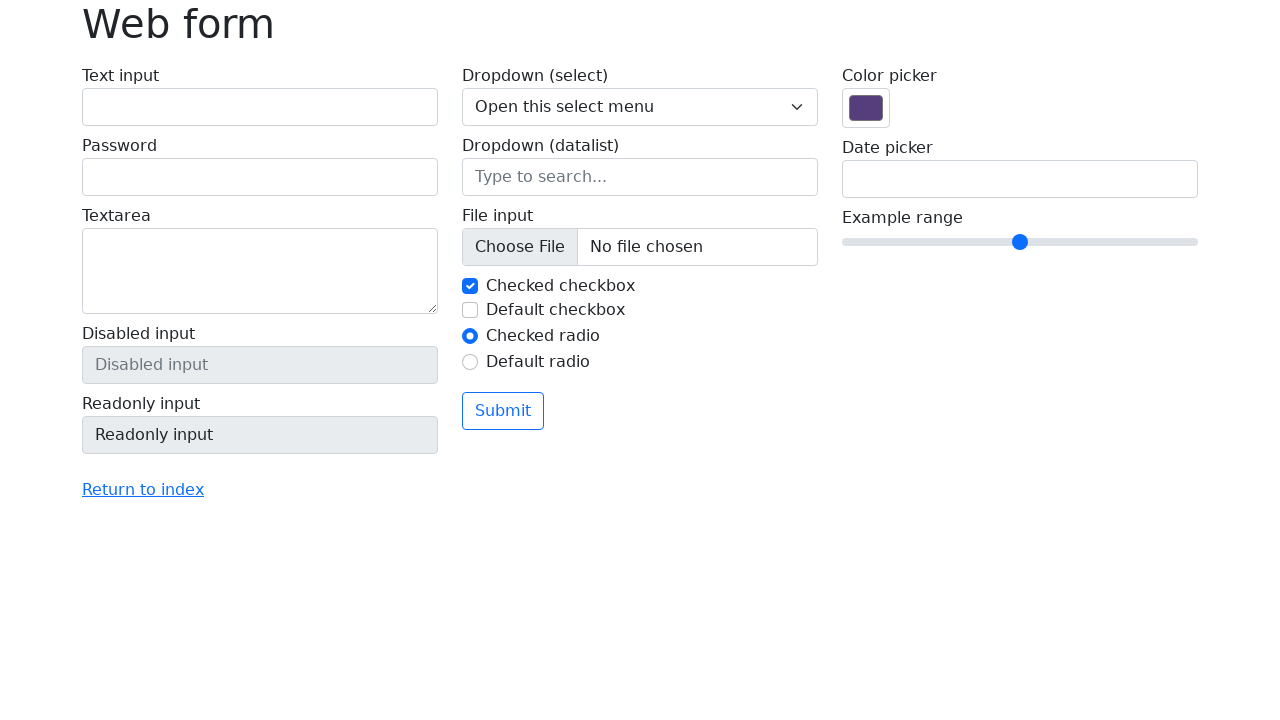

Located range slider element
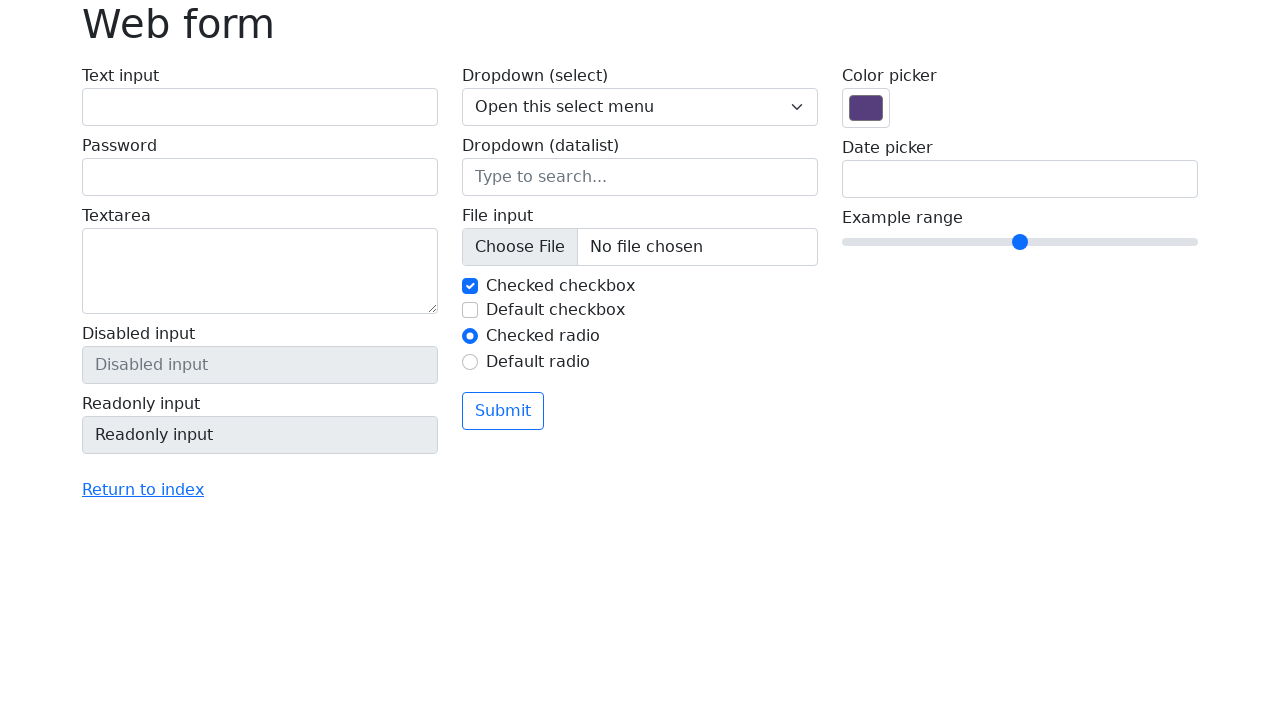

Clicked on range slider to focus it at (1020, 242) on input[name='my-range']
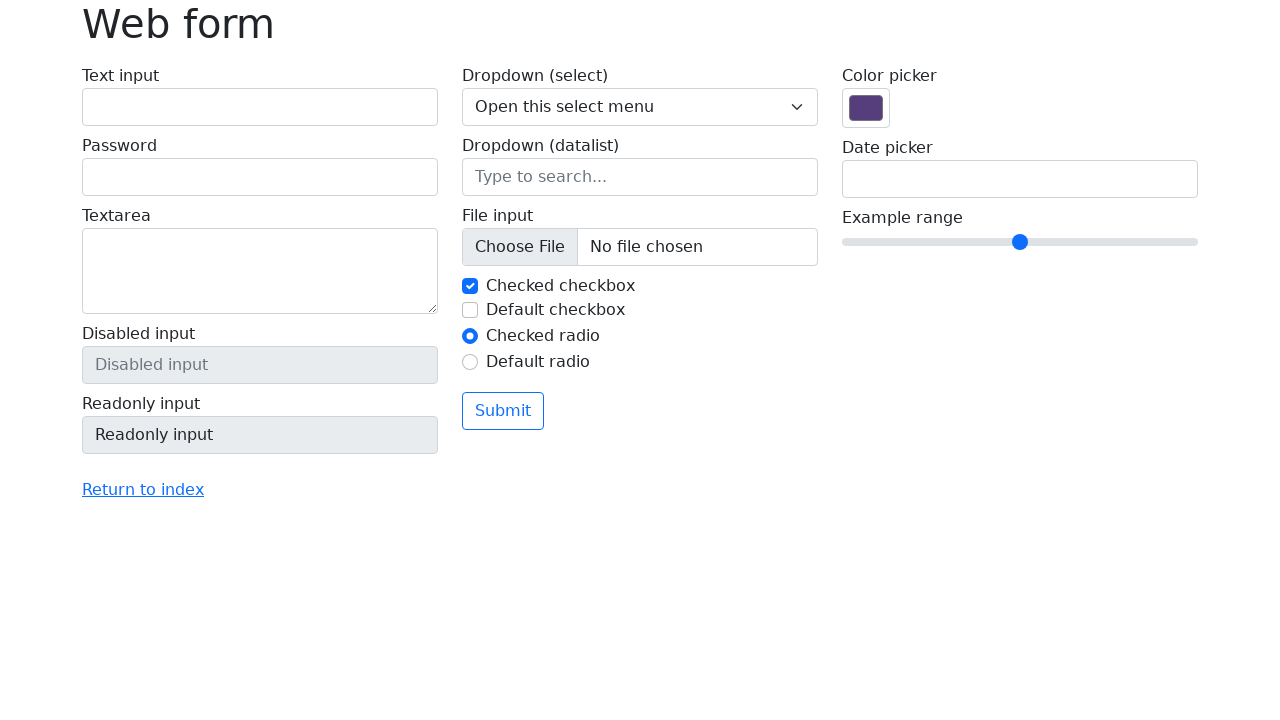

Pressed ArrowRight key on range slider (iteration 1/4) on input[name='my-range']
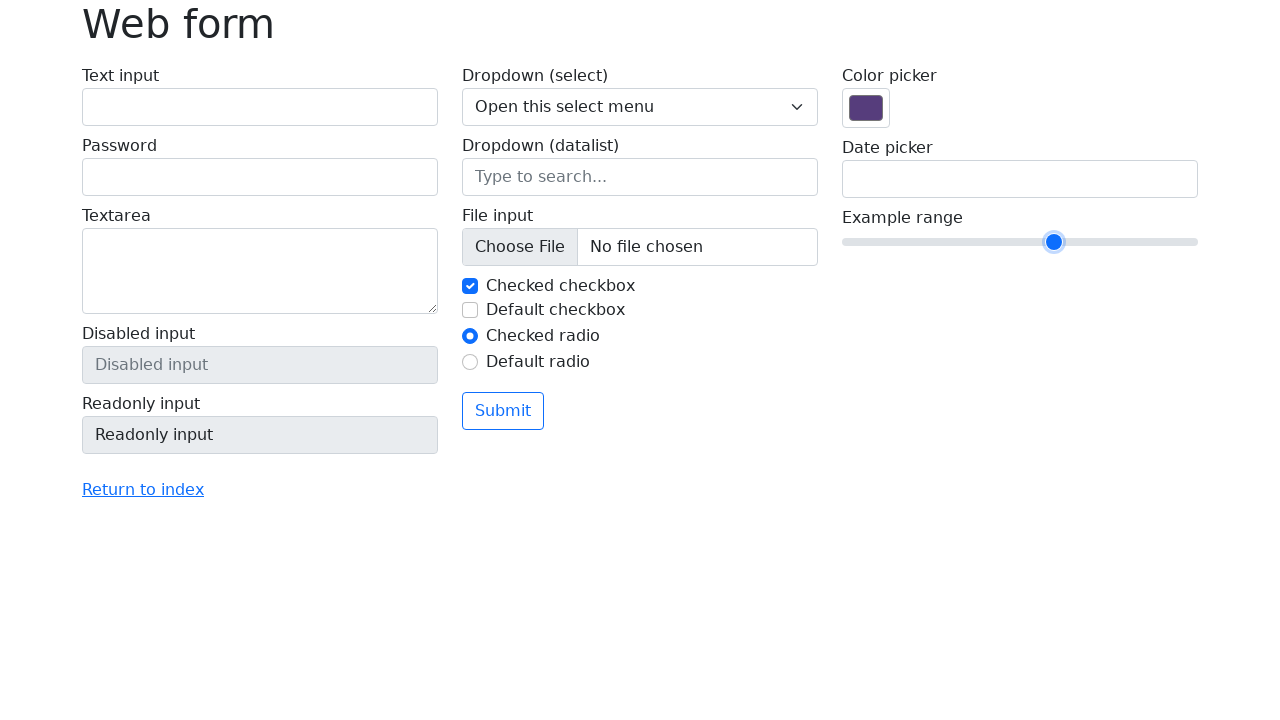

Pressed ArrowRight key on range slider (iteration 2/4) on input[name='my-range']
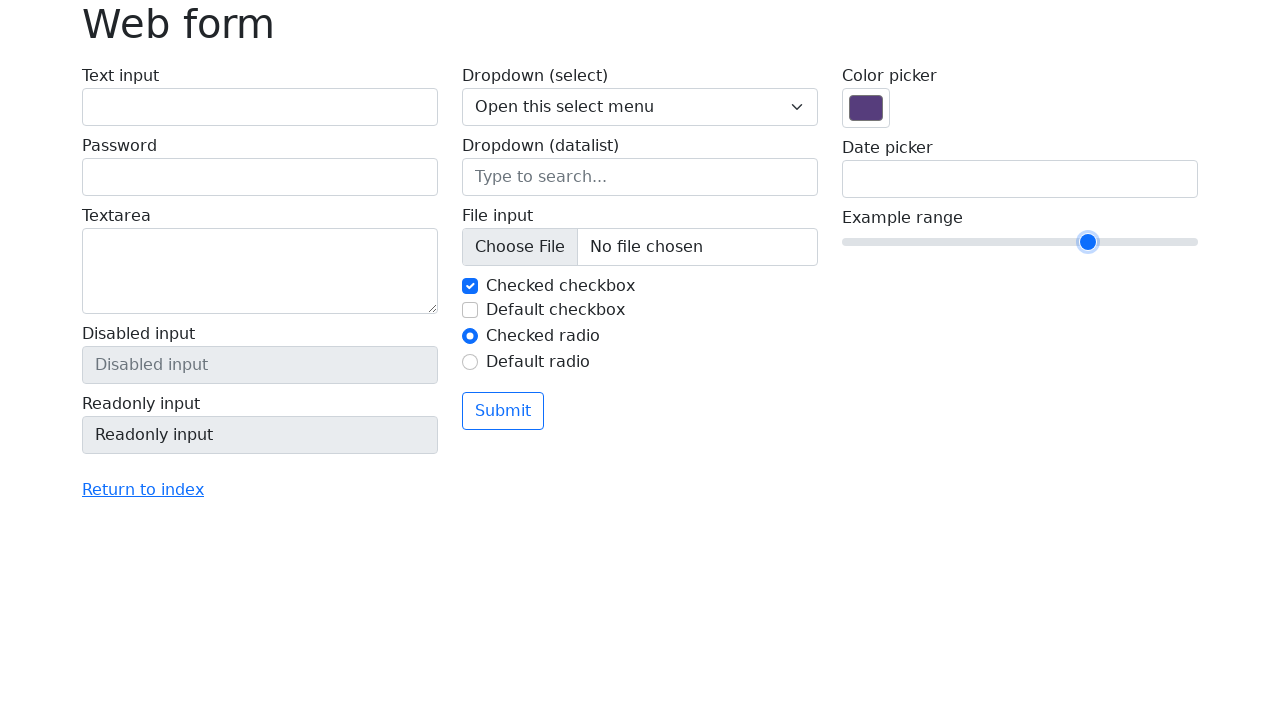

Pressed ArrowRight key on range slider (iteration 3/4) on input[name='my-range']
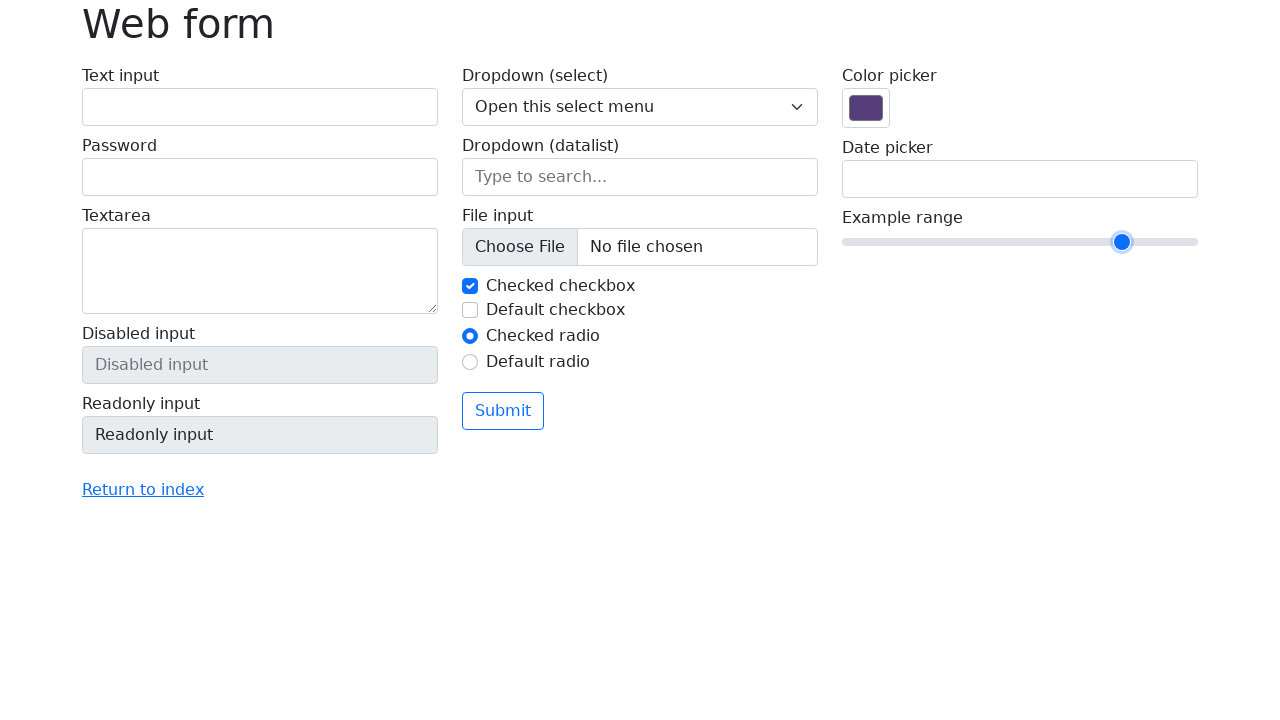

Pressed ArrowRight key on range slider (iteration 4/4) on input[name='my-range']
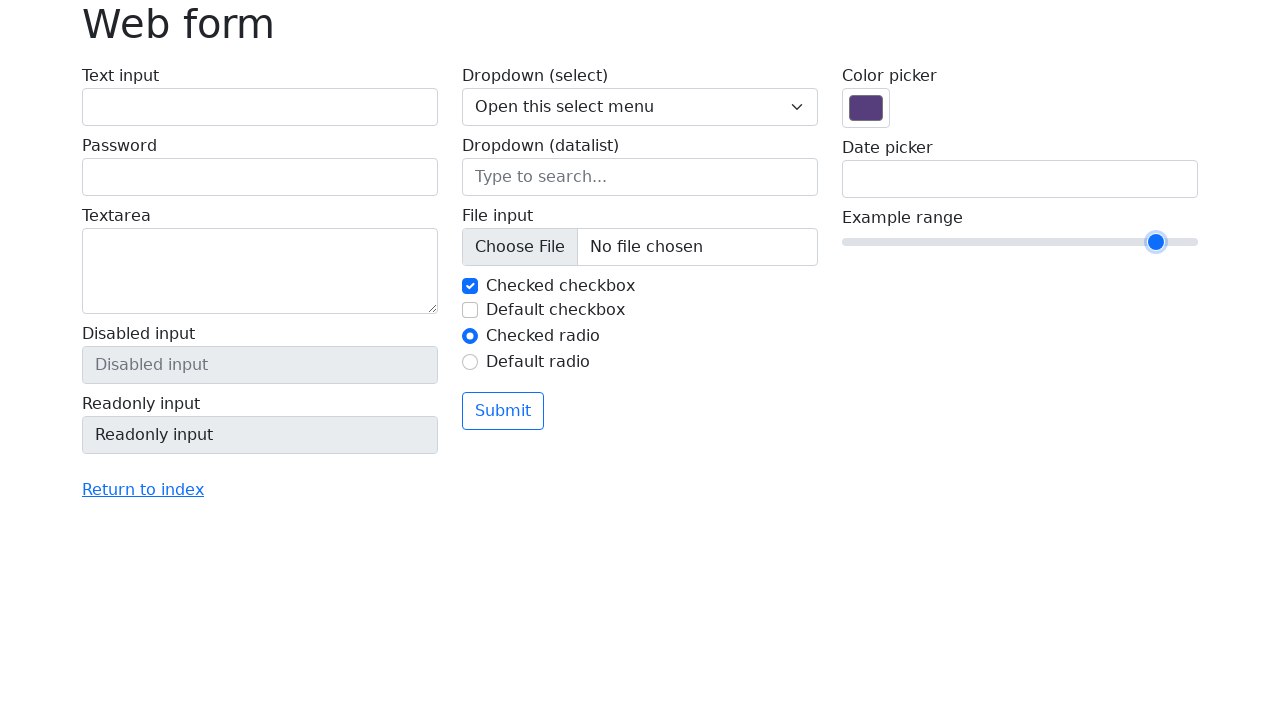

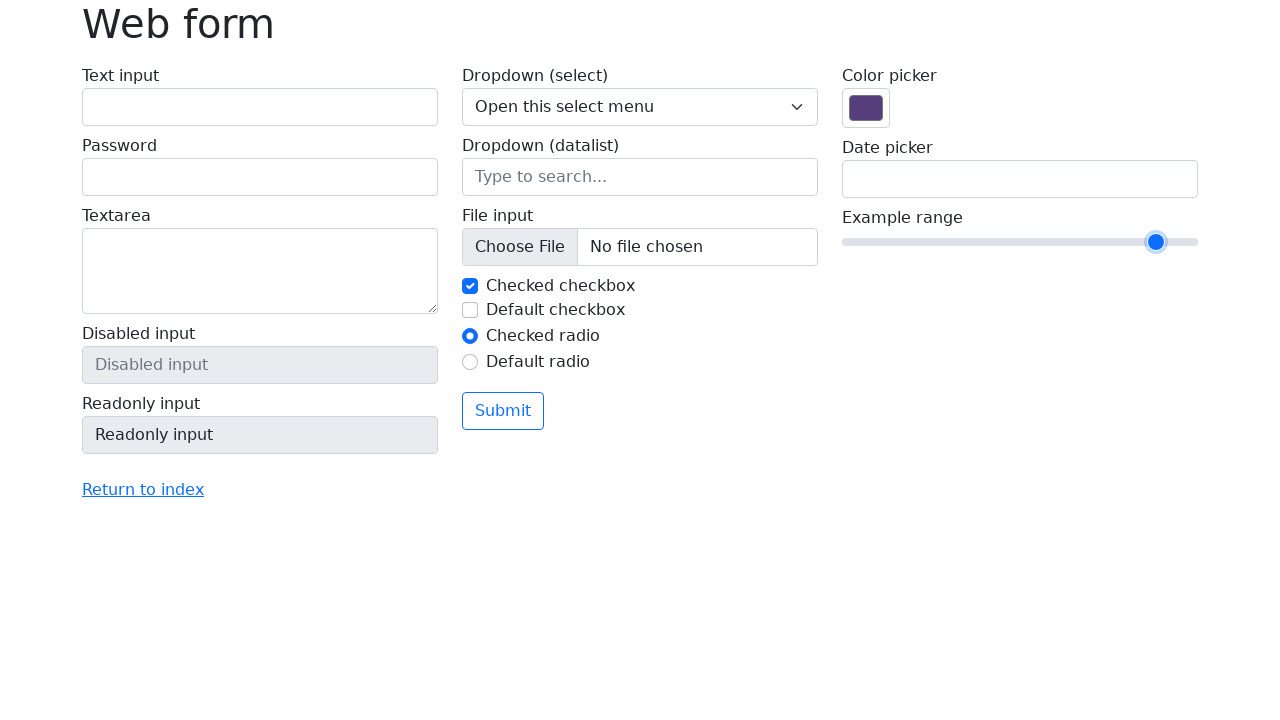